Navigates to wisequarter.com and verifies that the page title contains "Wise"

Starting URL: https://www.wisequarter.com/

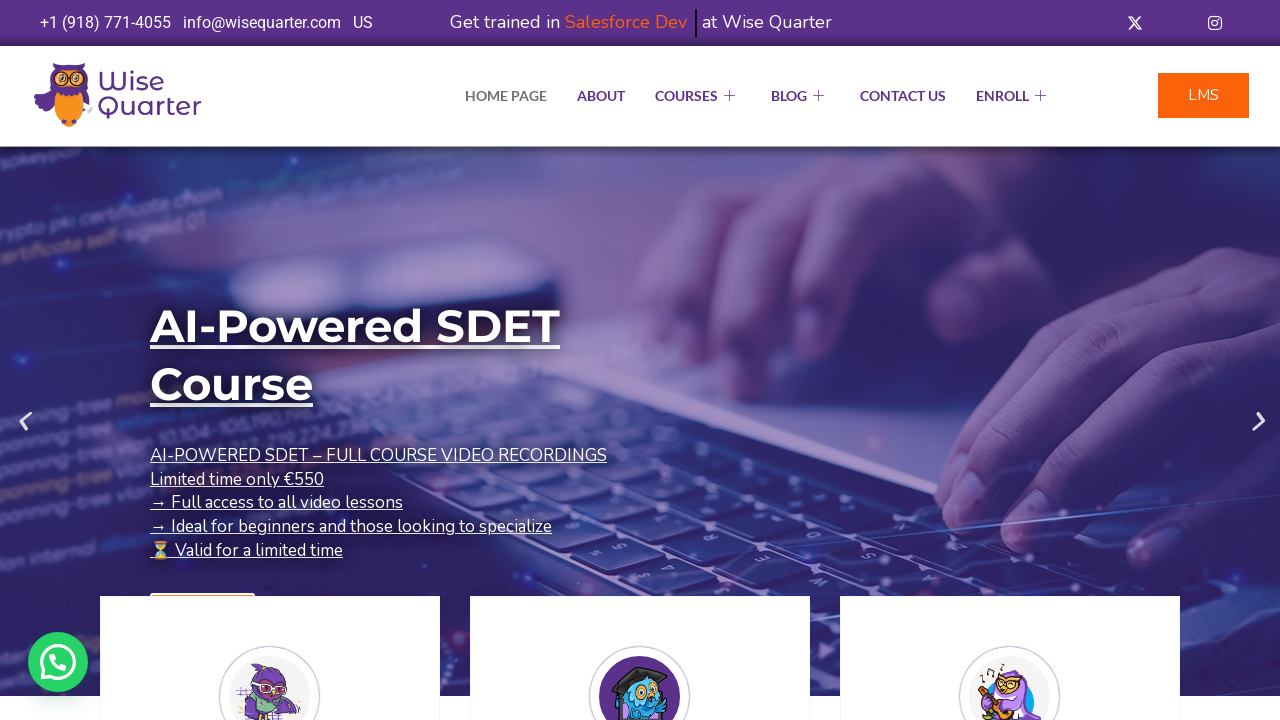

Retrieved page title
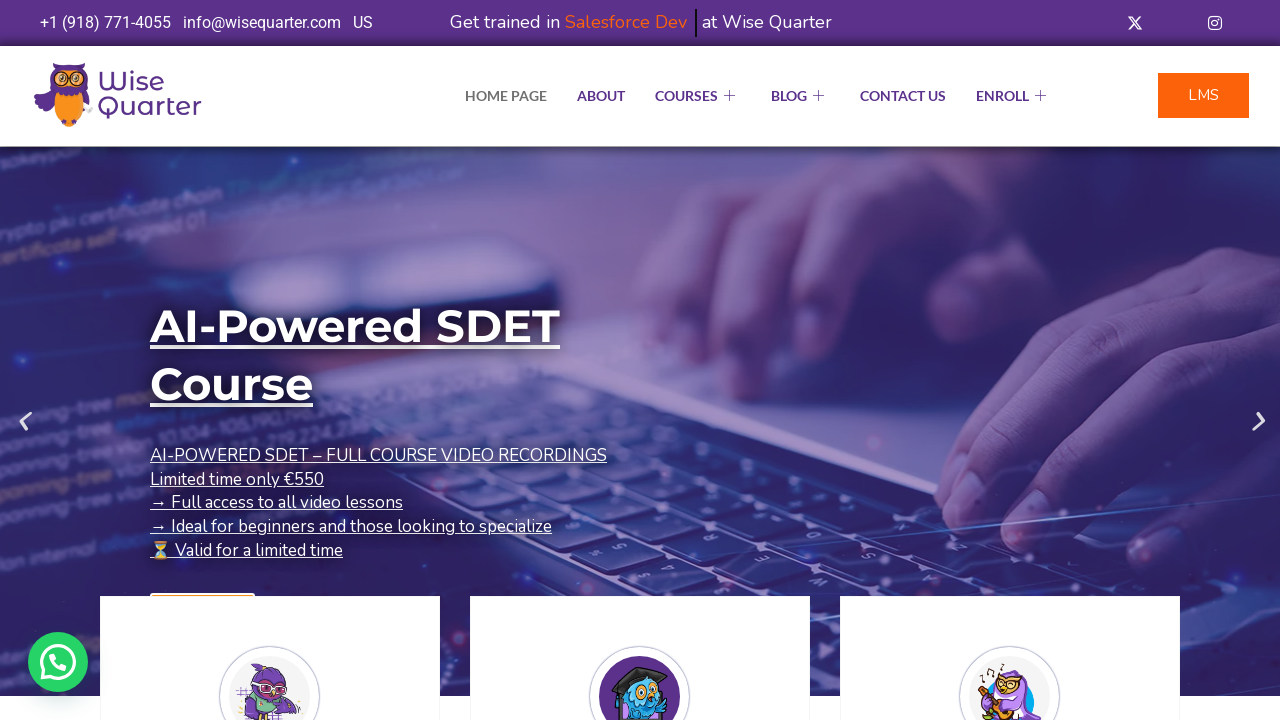

Verified page title contains 'Wise'
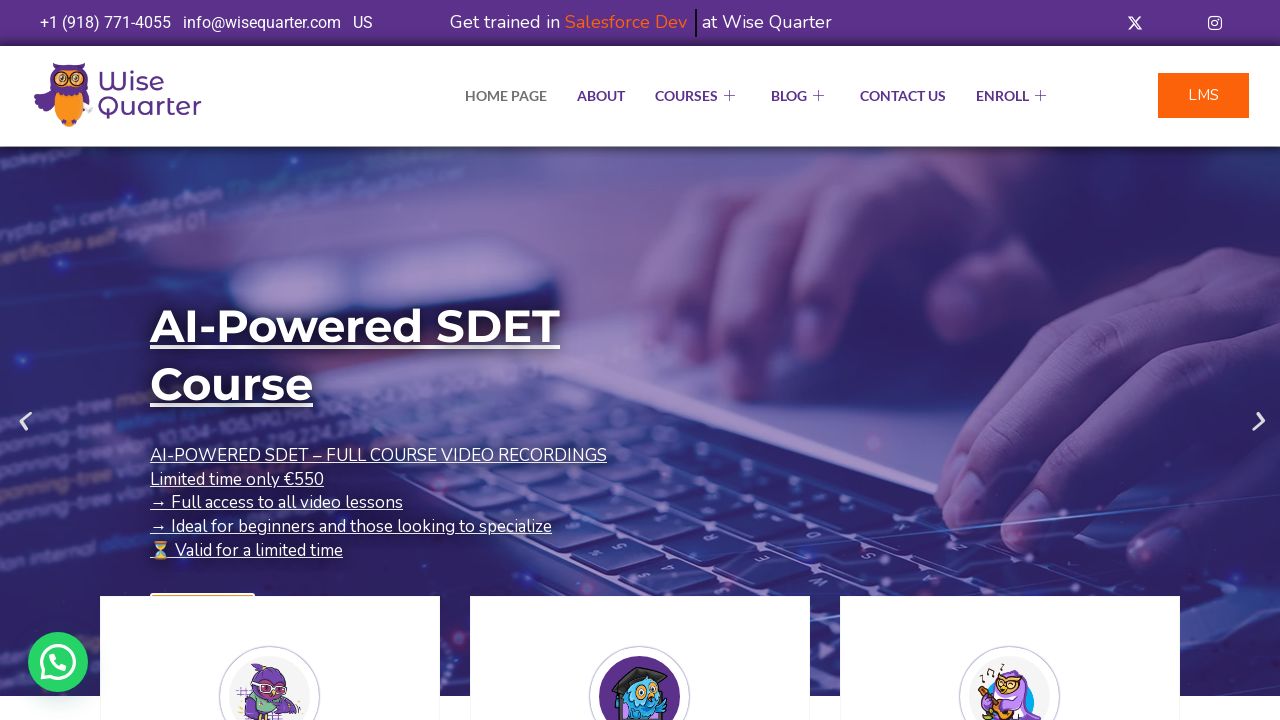

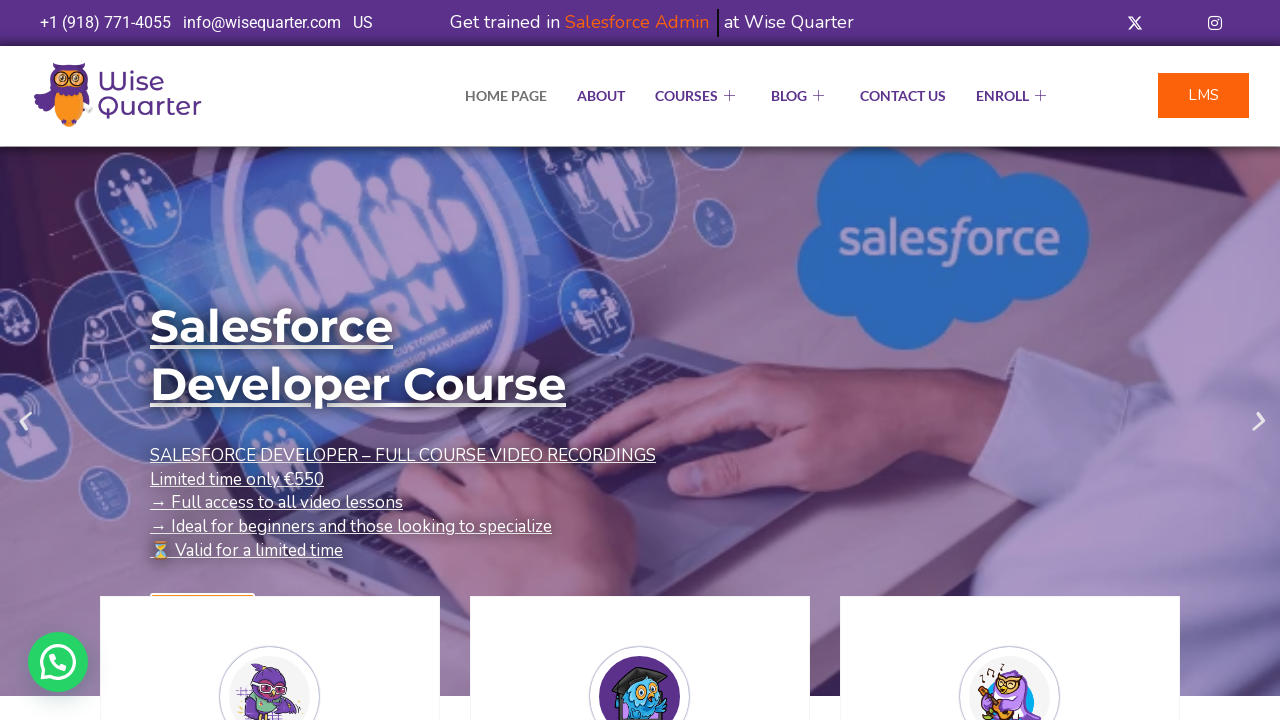